Navigates to TechPro Education website and clicks on the LMS/user link to access the learning management system page

Starting URL: https://techproeducation.com/

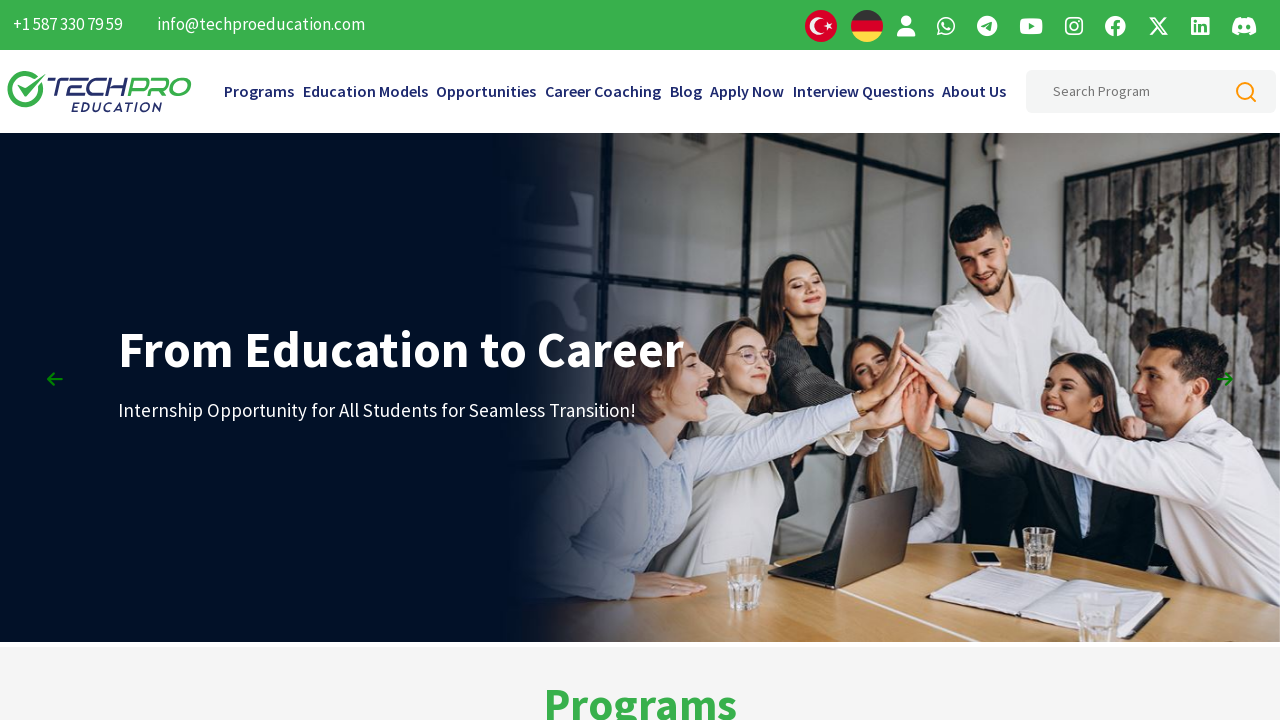

Navigated to TechPro Education website
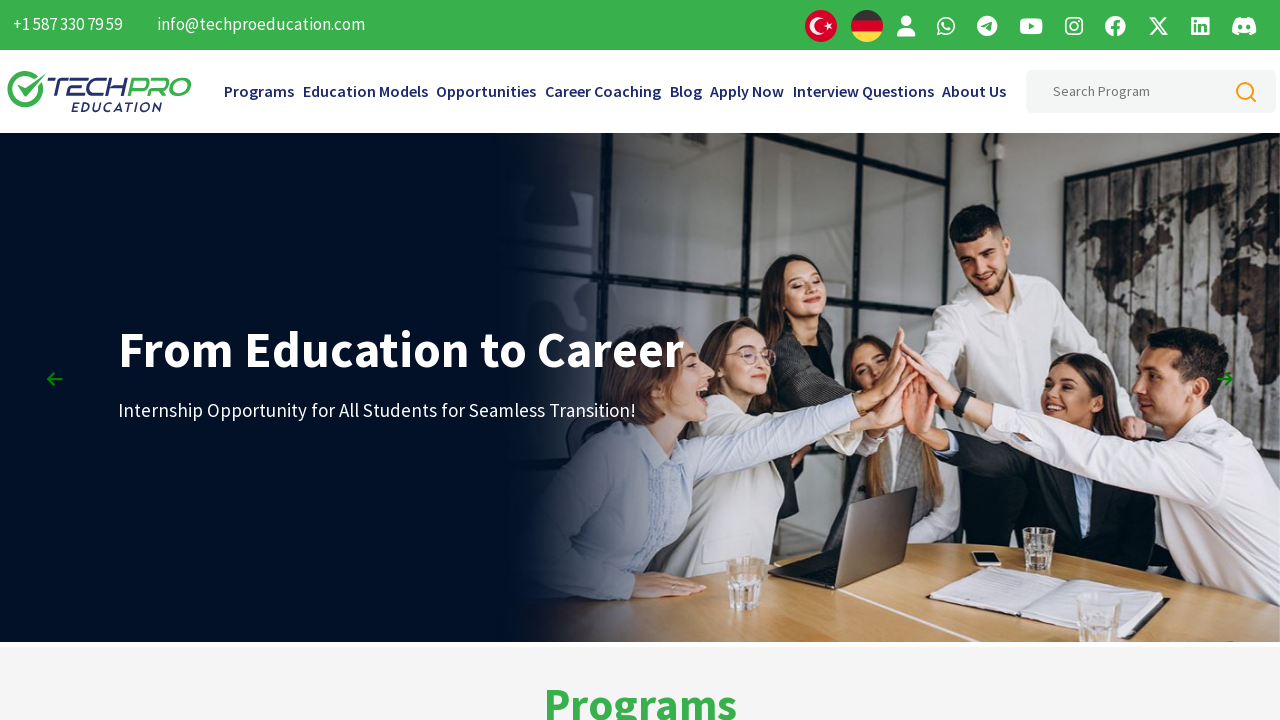

Clicked on the LMS/user icon at (906, 27) on xpath=//a[@class='px-2 py-1 mrb ggpop fa-solid fa-user fa-xl']
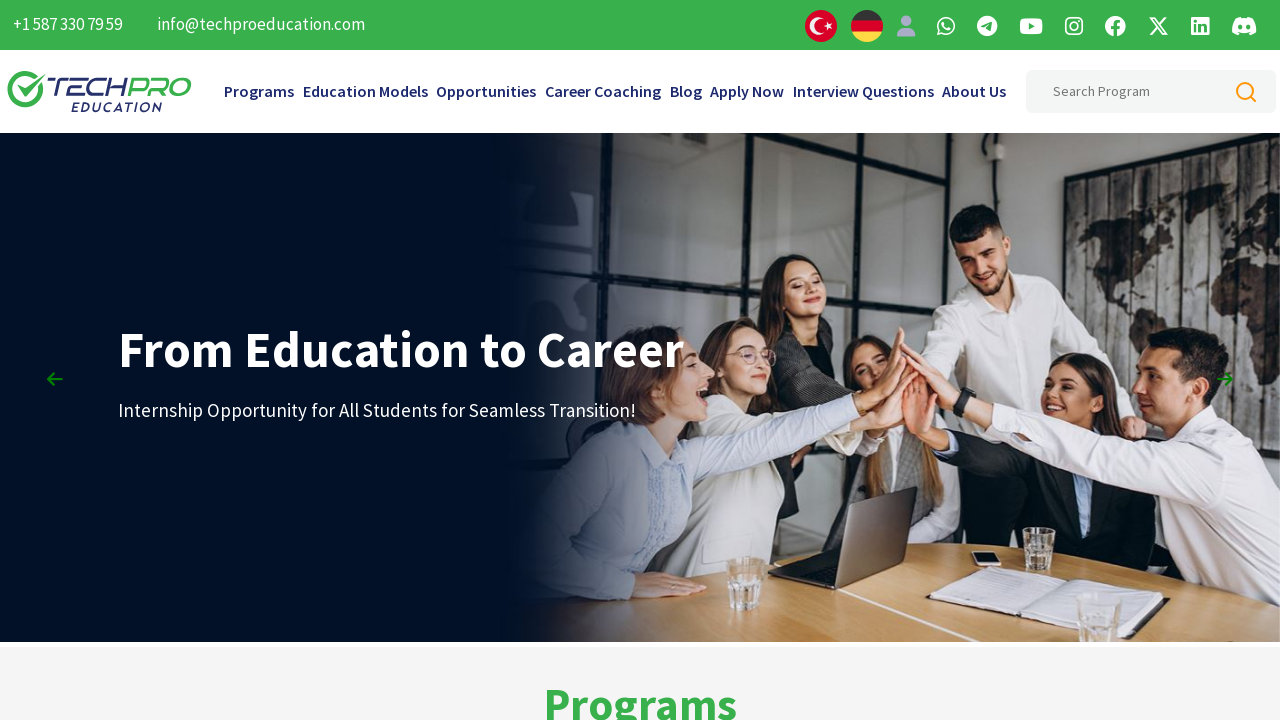

Learning management system page loaded successfully
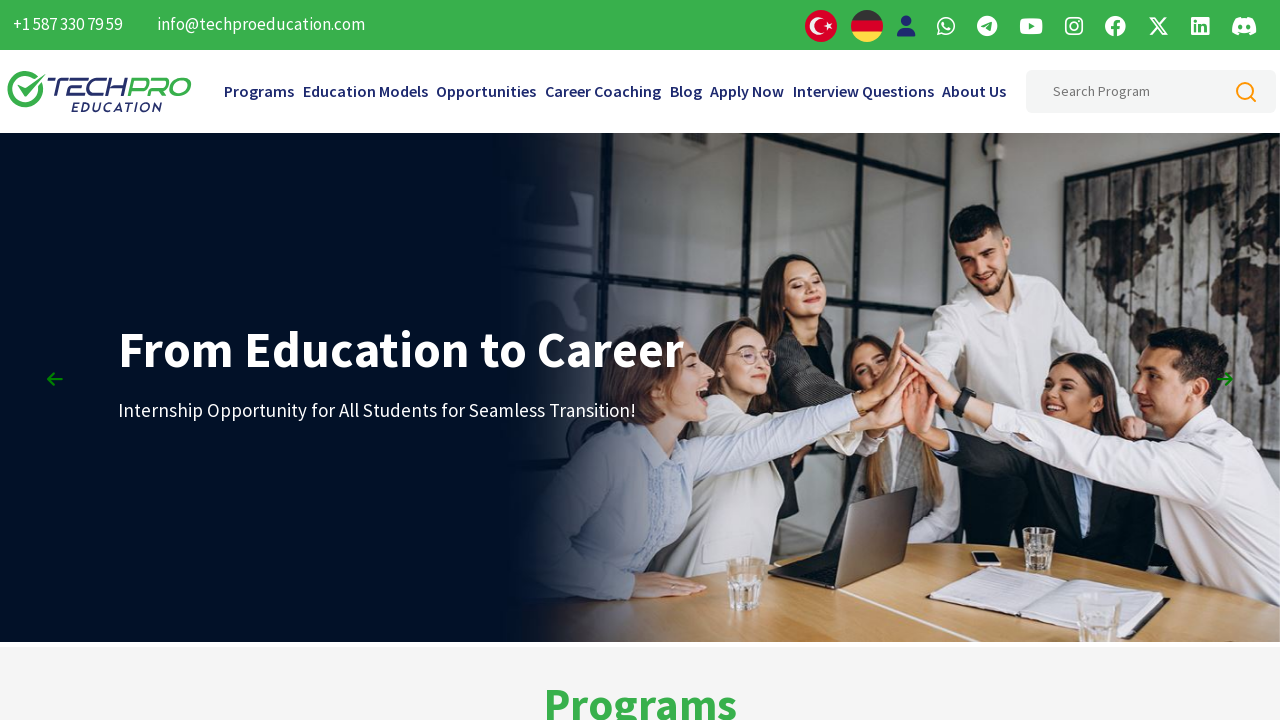

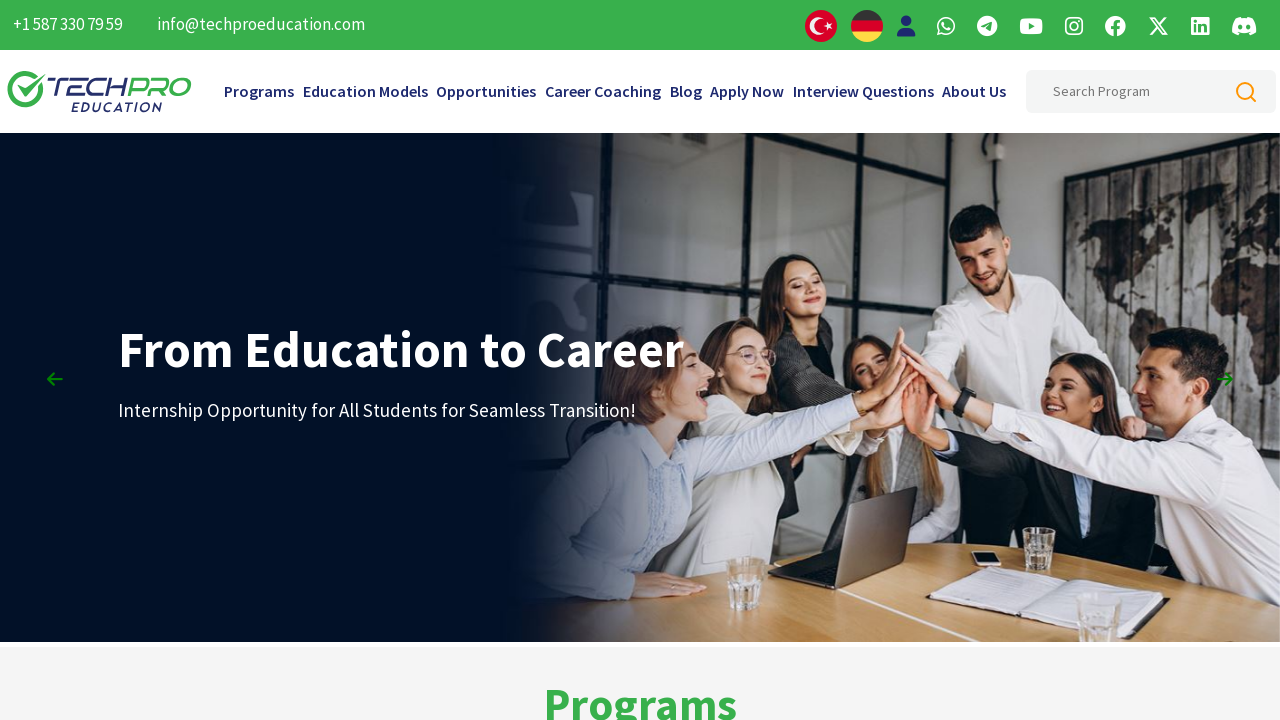